Tests window handling by opening a support link in a new window and switching between parent and child windows

Starting URL: https://accounts.google.com/

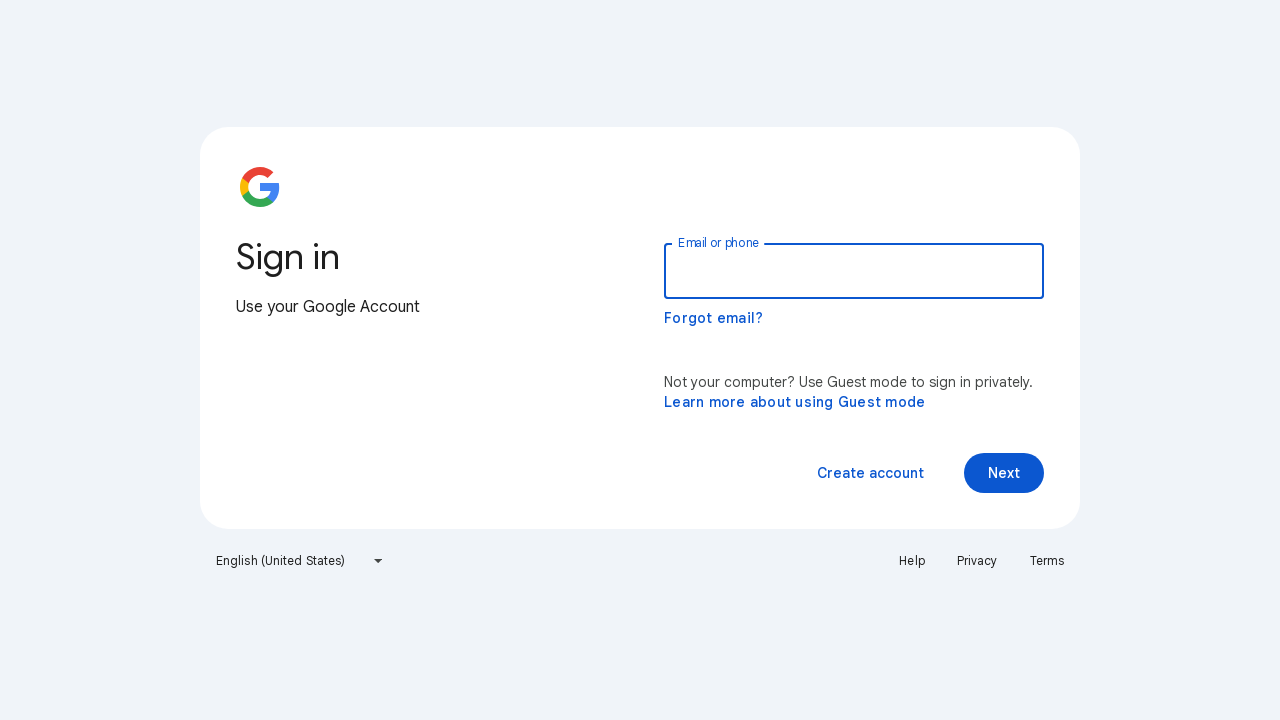

Clicked support link to open in new window at (795, 402) on a[href*='support']
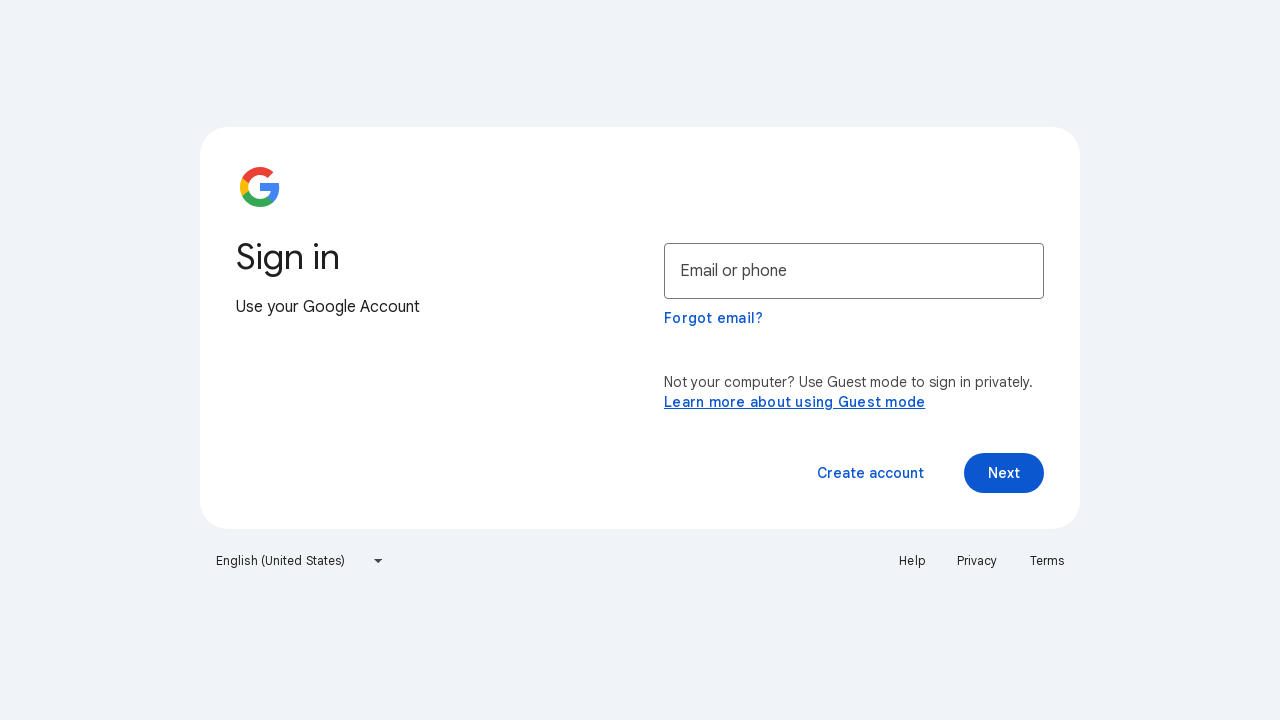

Captured new child window/tab
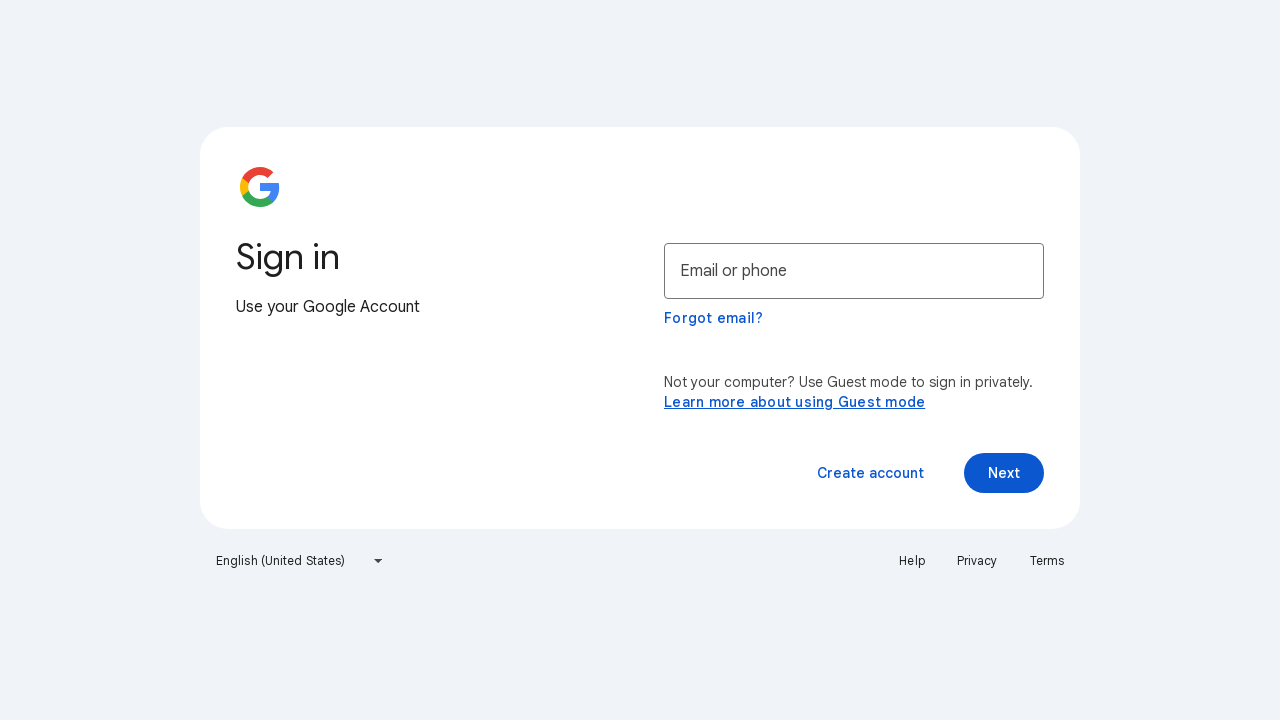

Child window loaded completely
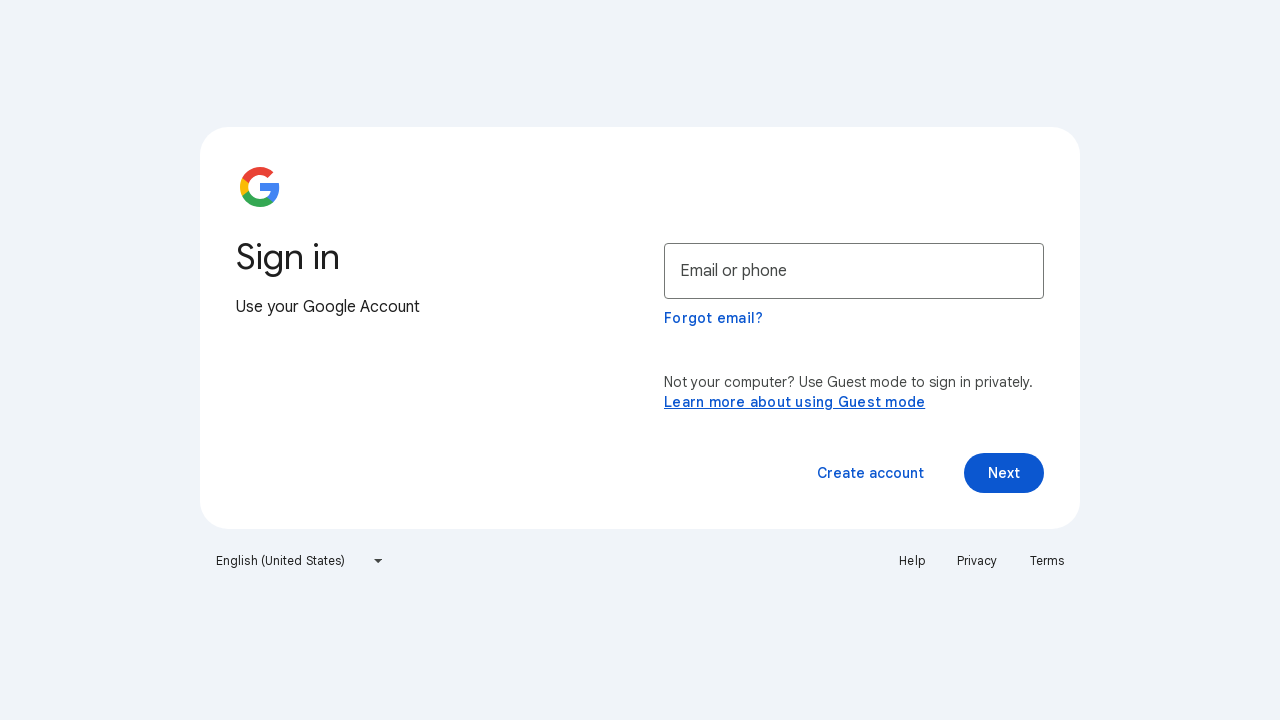

Switched back to parent window
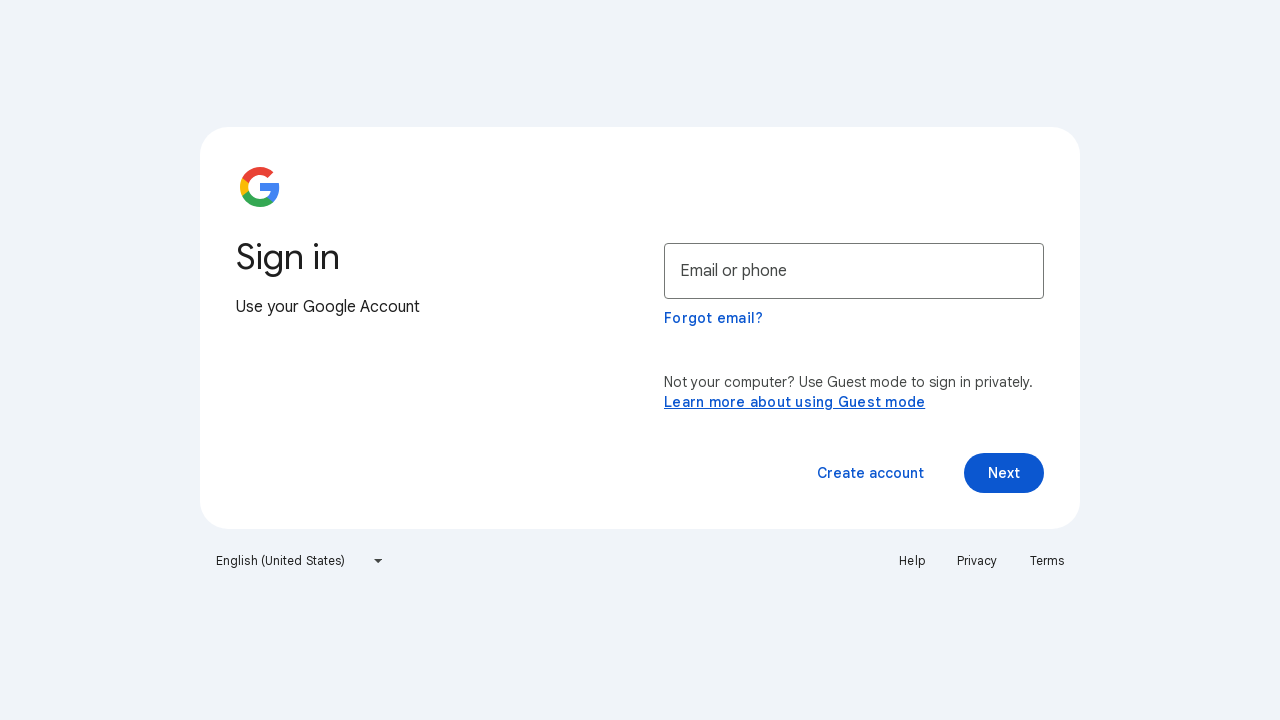

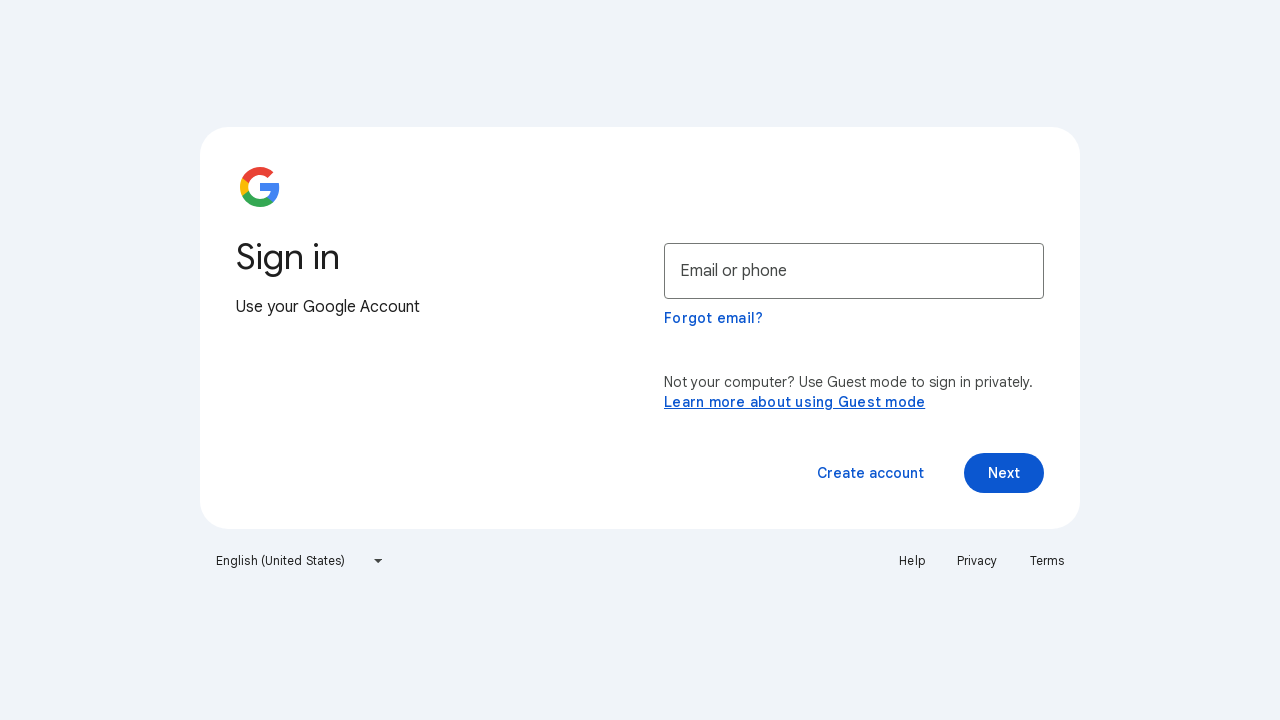